Tests JavaScript prompt popup by clicking a button that triggers a prompt, entering text, and accepting it

Starting URL: https://demoqa.com/alerts

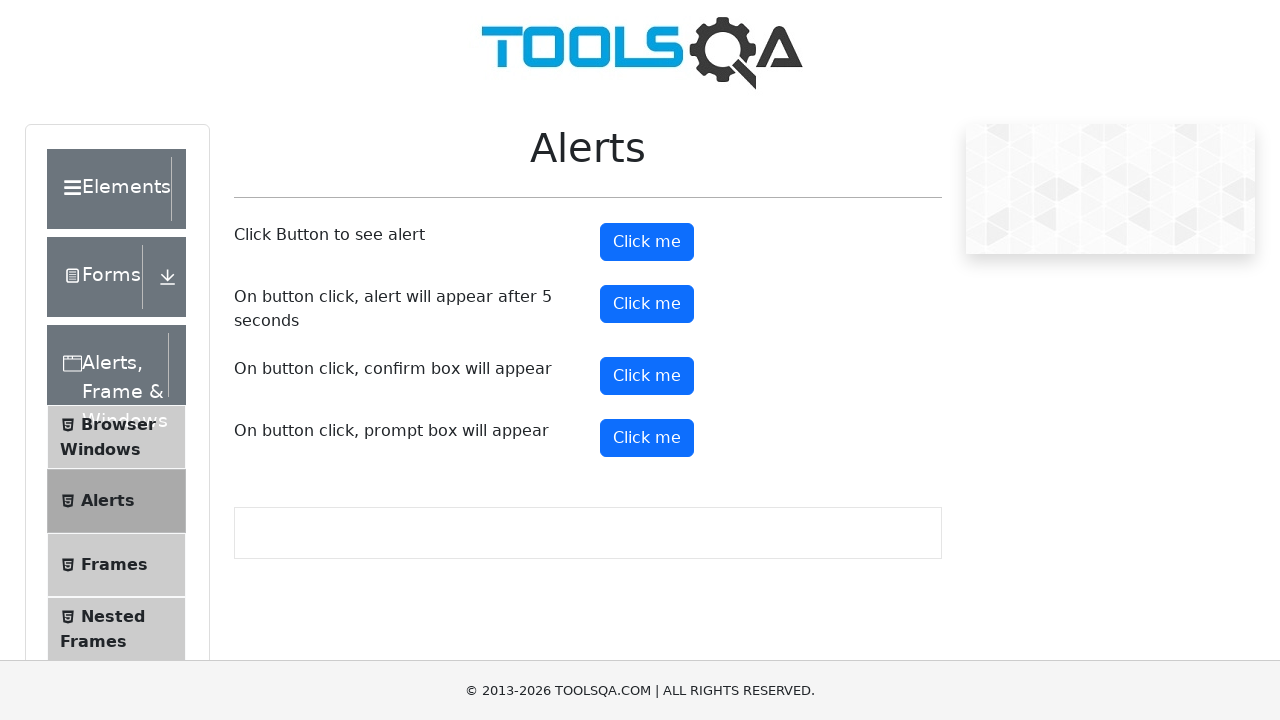

Set up dialog handler to accept prompt with text 'Manish'
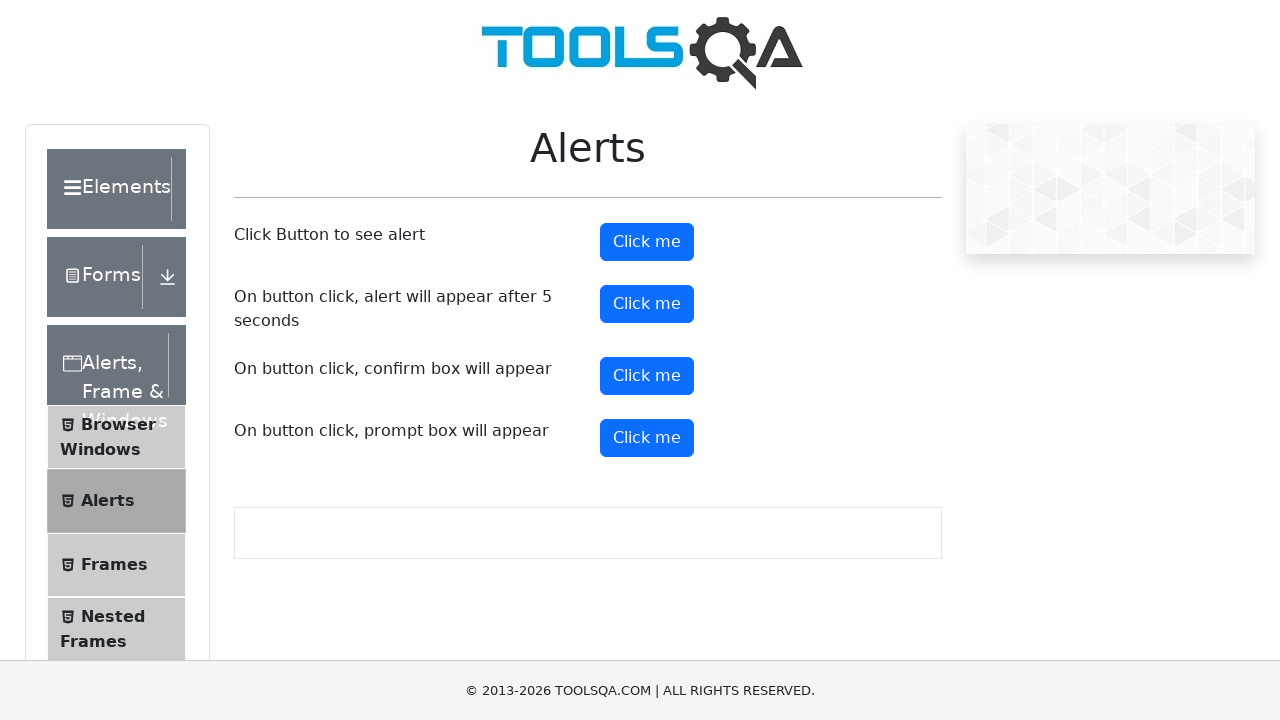

Clicked prompt button to trigger JavaScript prompt popup at (647, 438) on button#promtButton
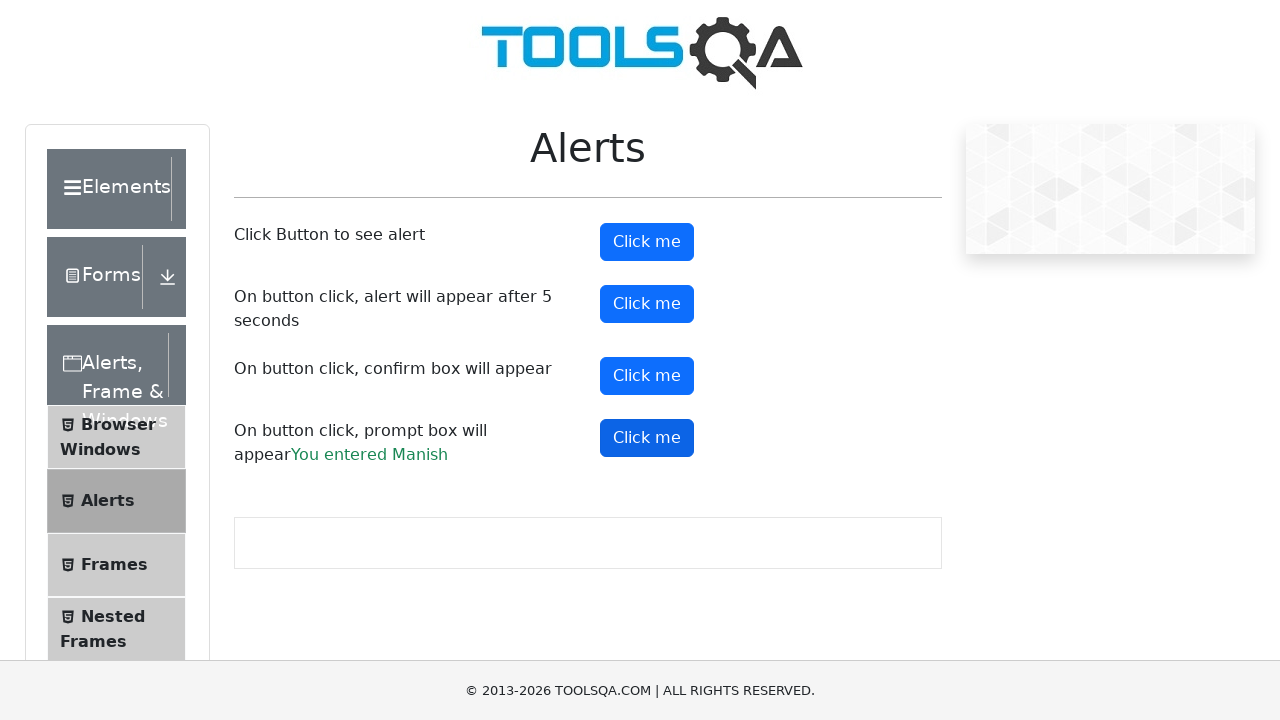

Waited for dialog interaction to complete
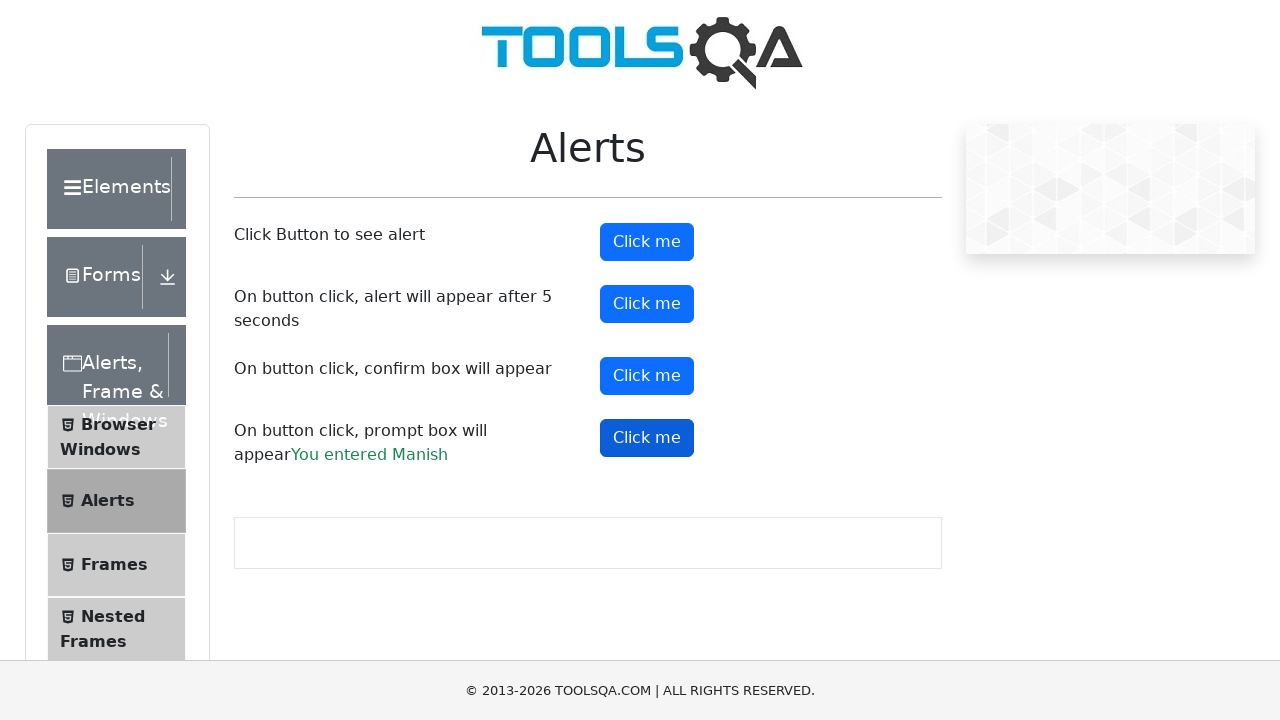

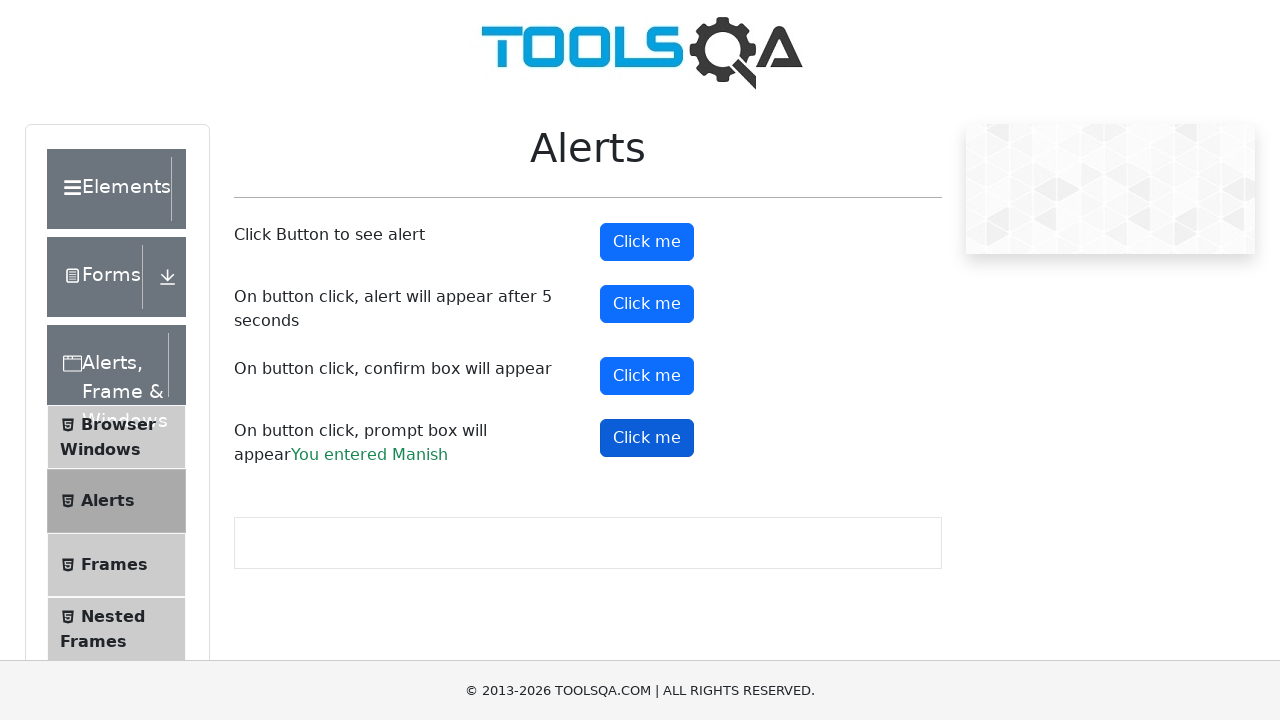